Tests GreenKart e-commerce site by searching for a product on the landing page, extracting its name, then navigating to the Top Deals page (new window) to search and validate that the product name matches between both pages.

Starting URL: https://rahulshettyacademy.com/seleniumPractise/#/

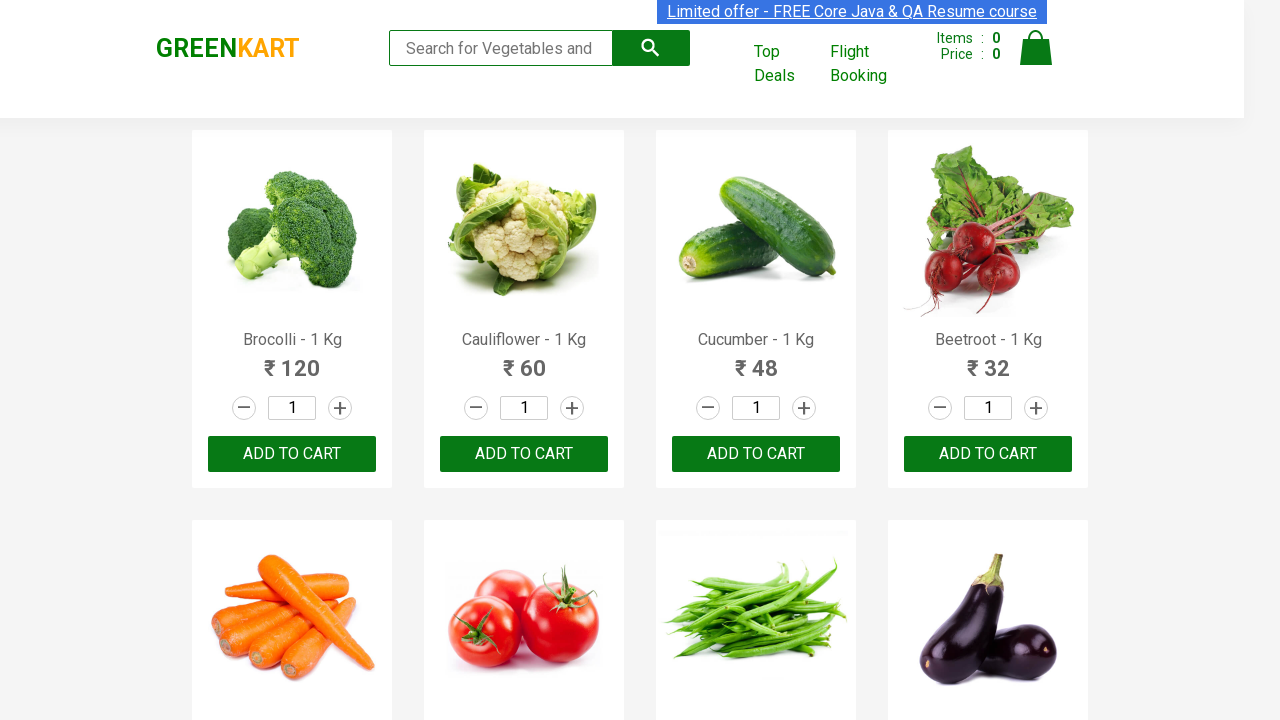

Filled search field with 'Tom' on landing page on input[type='search']
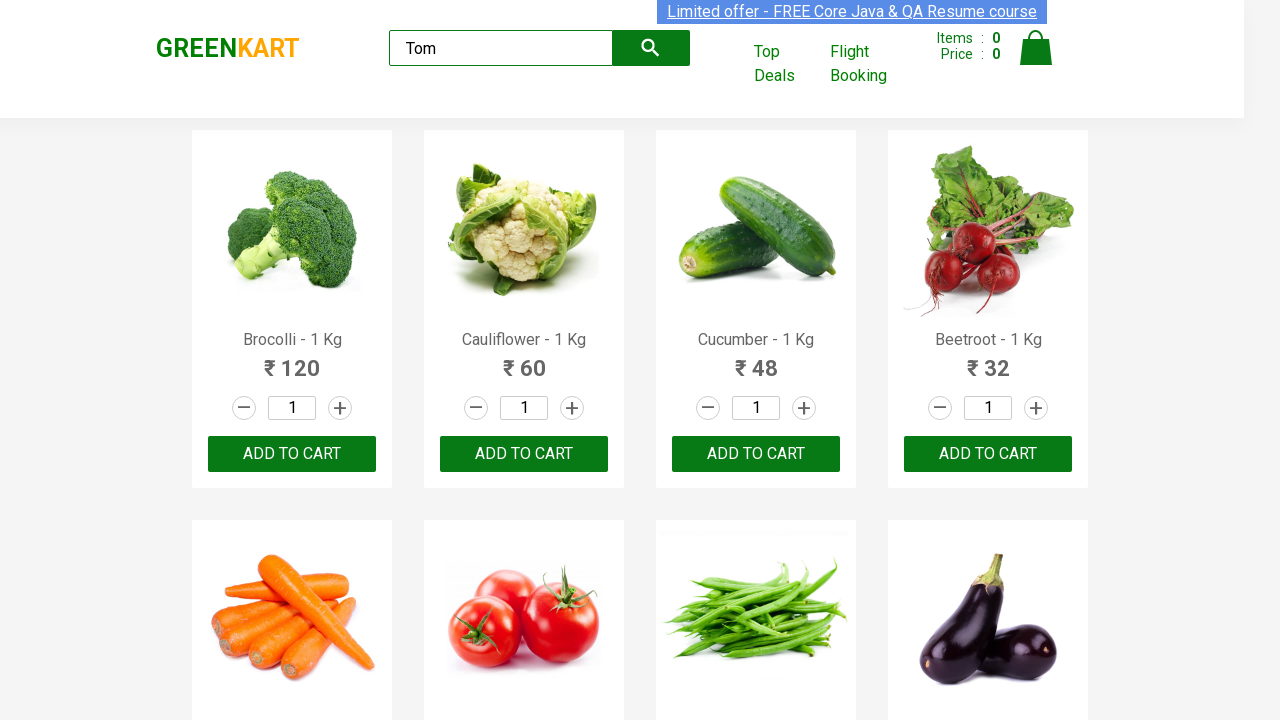

Product 'Tomato - 1 Kg' appeared on landing page
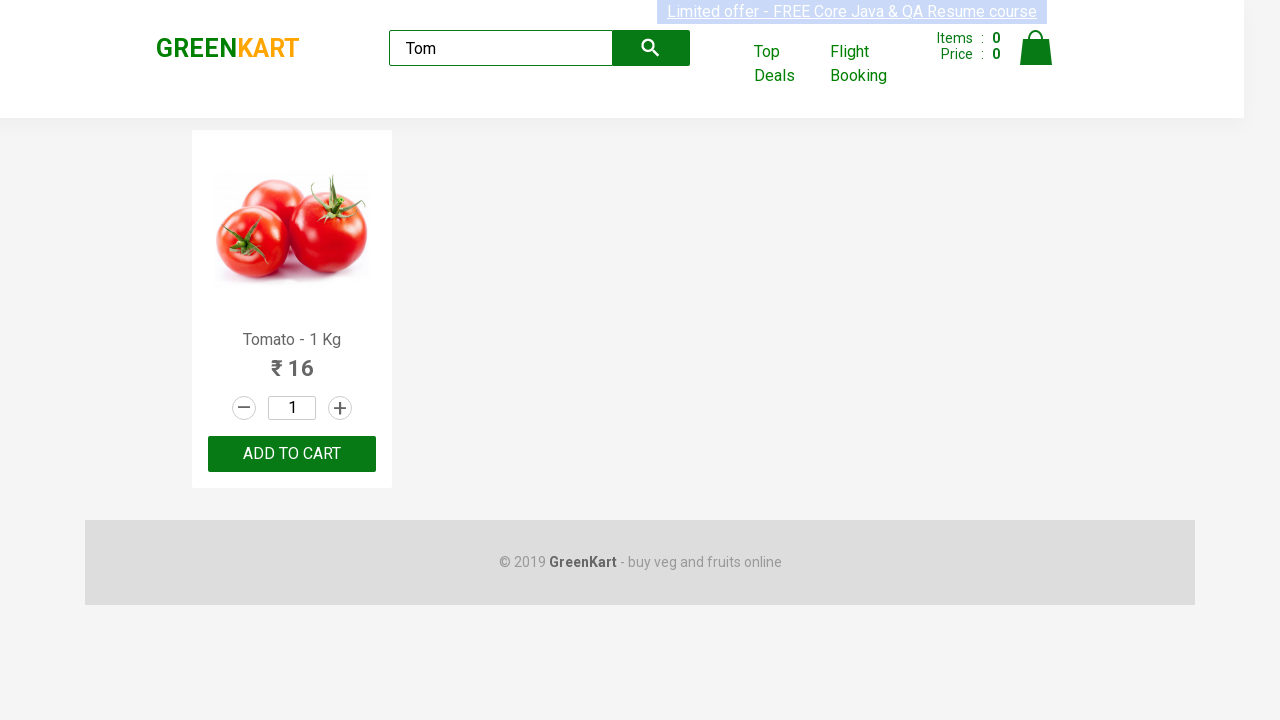

Located product element on landing page
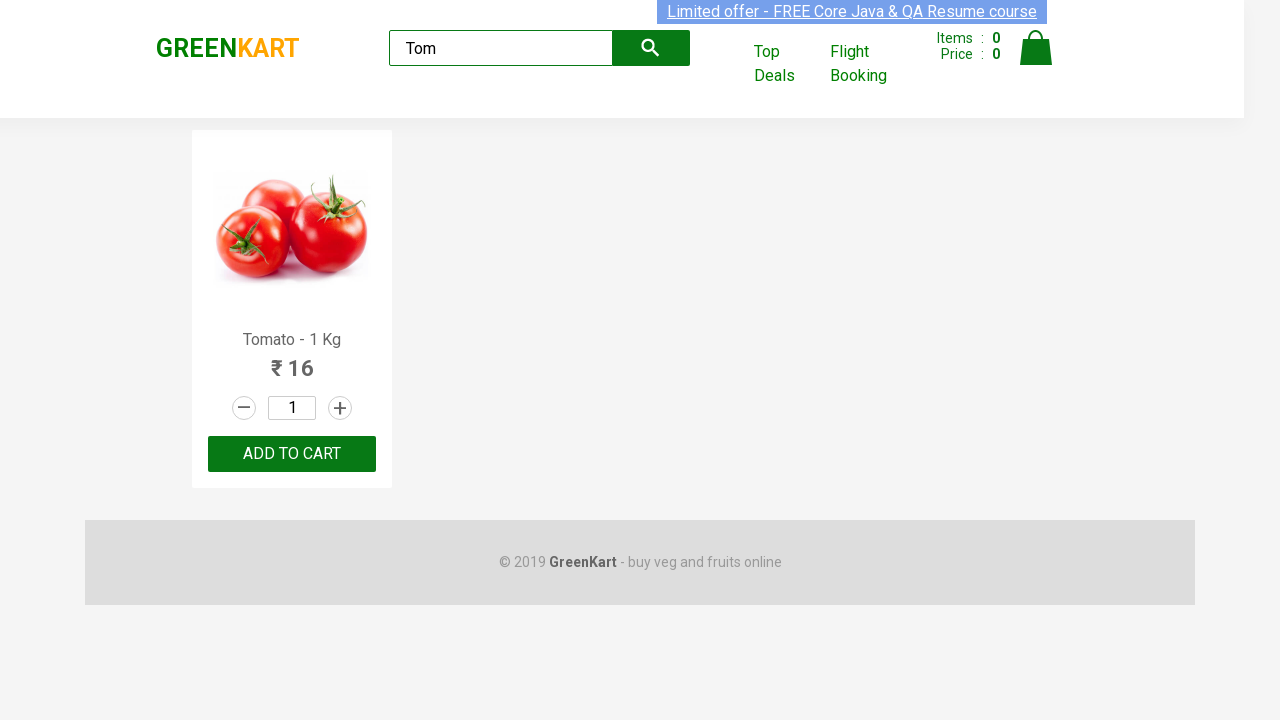

Extracted product name from landing page: 'Tomato'
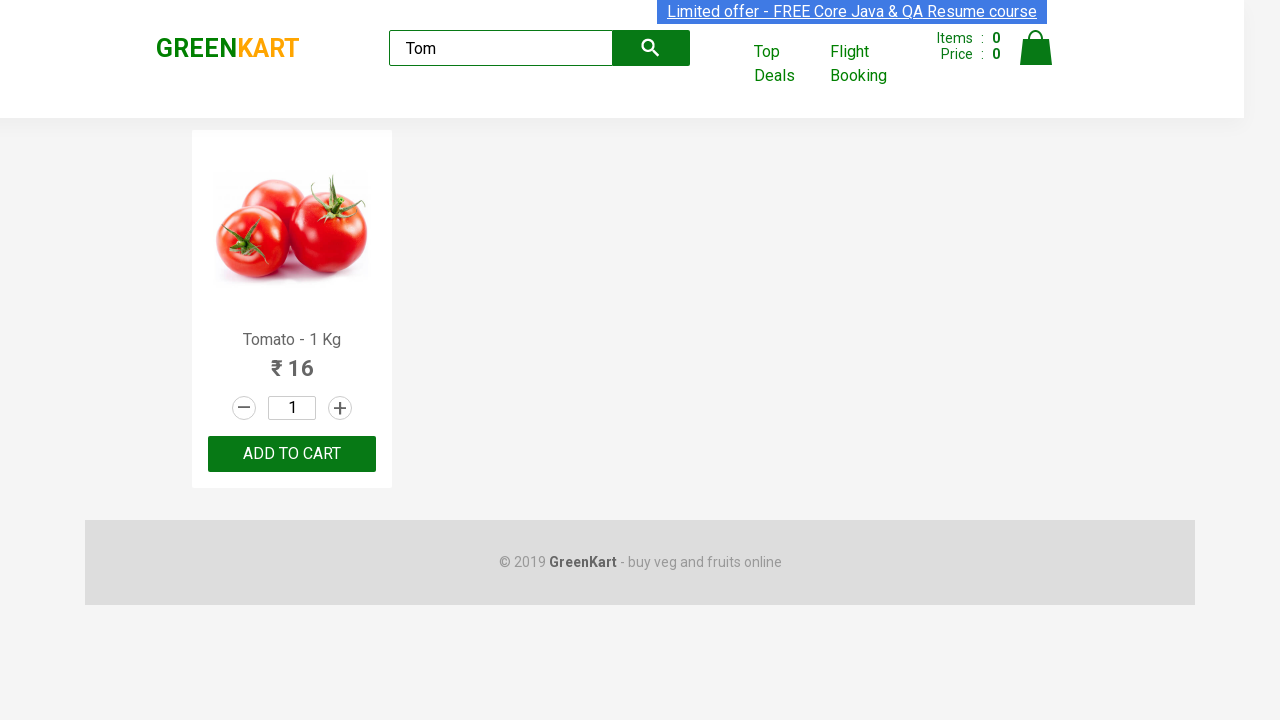

Clicked 'Top Deals' link to open new window at (787, 64) on xpath=//a[normalize-space()='Top Deals']
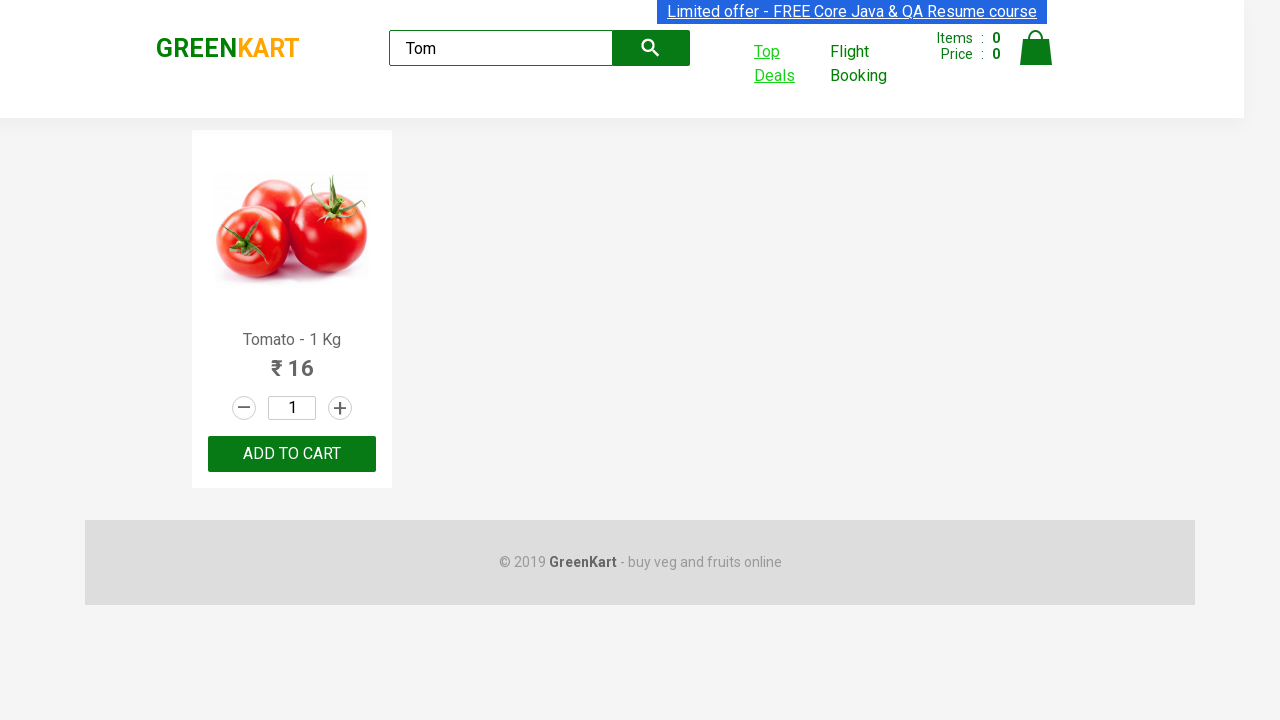

Switched to new window/tab
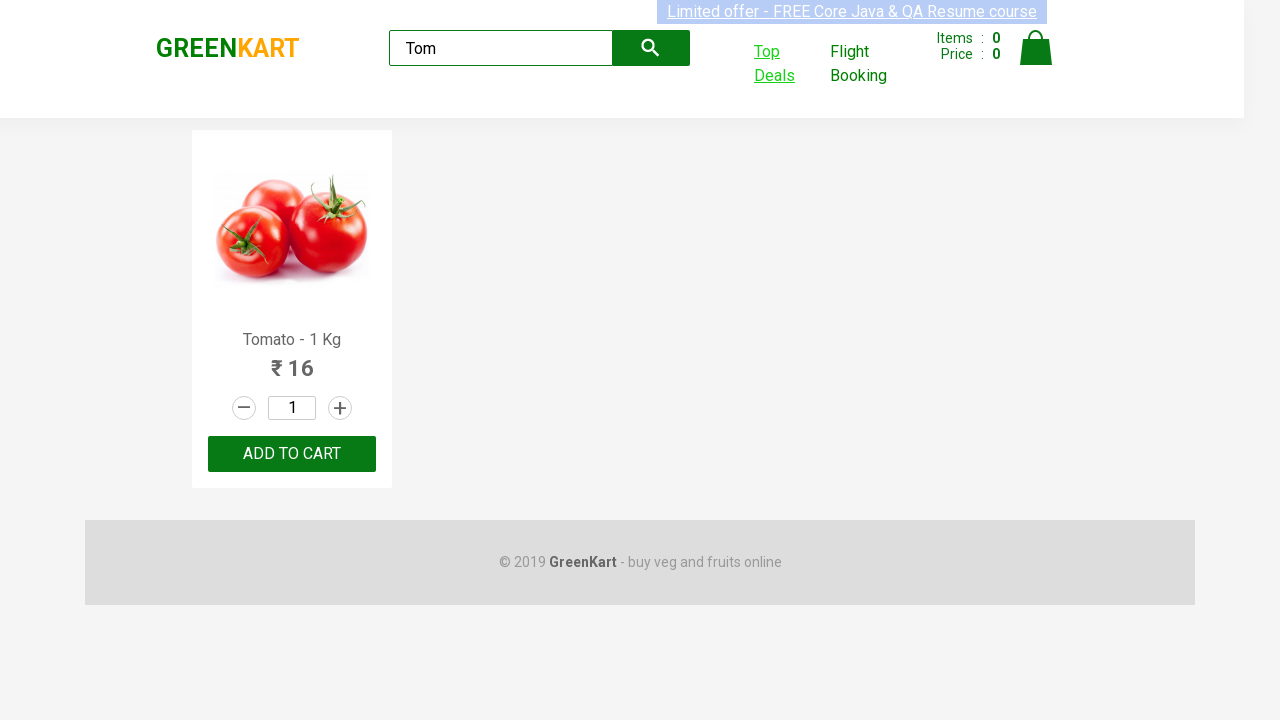

New page (Top Deals) finished loading
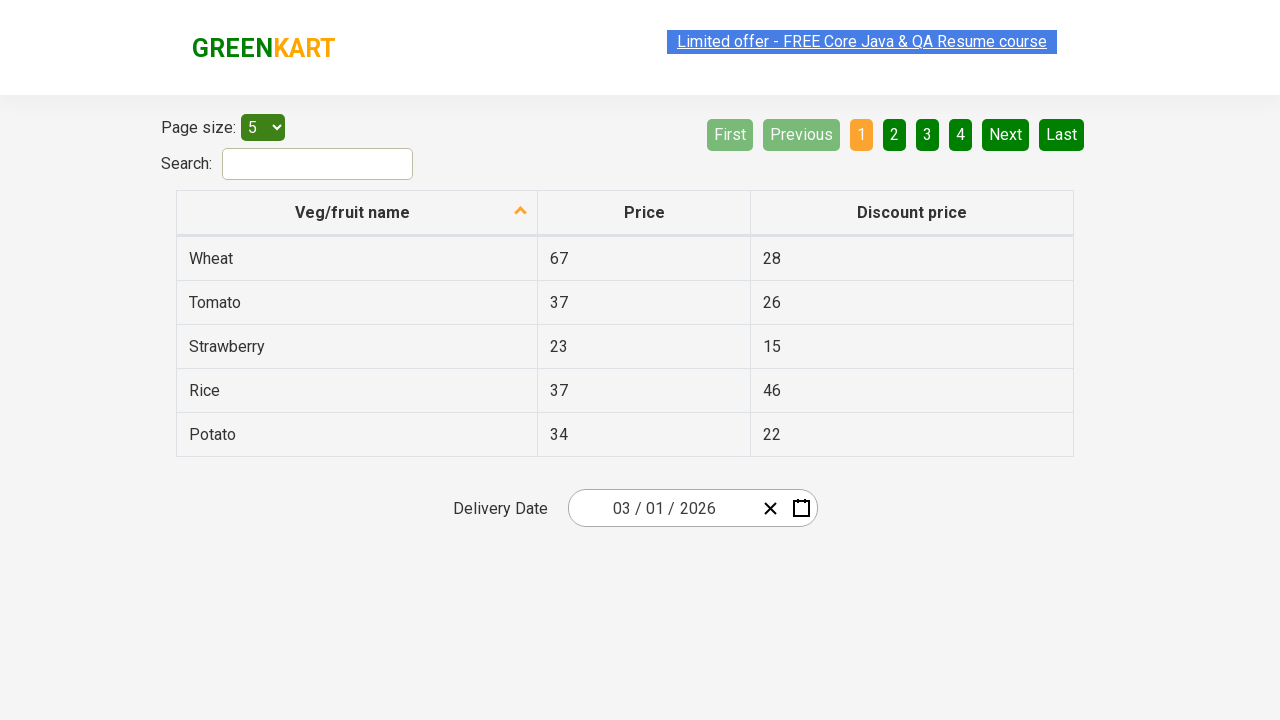

Filled search field with 'Tom' on Top Deals page on input[type='search']
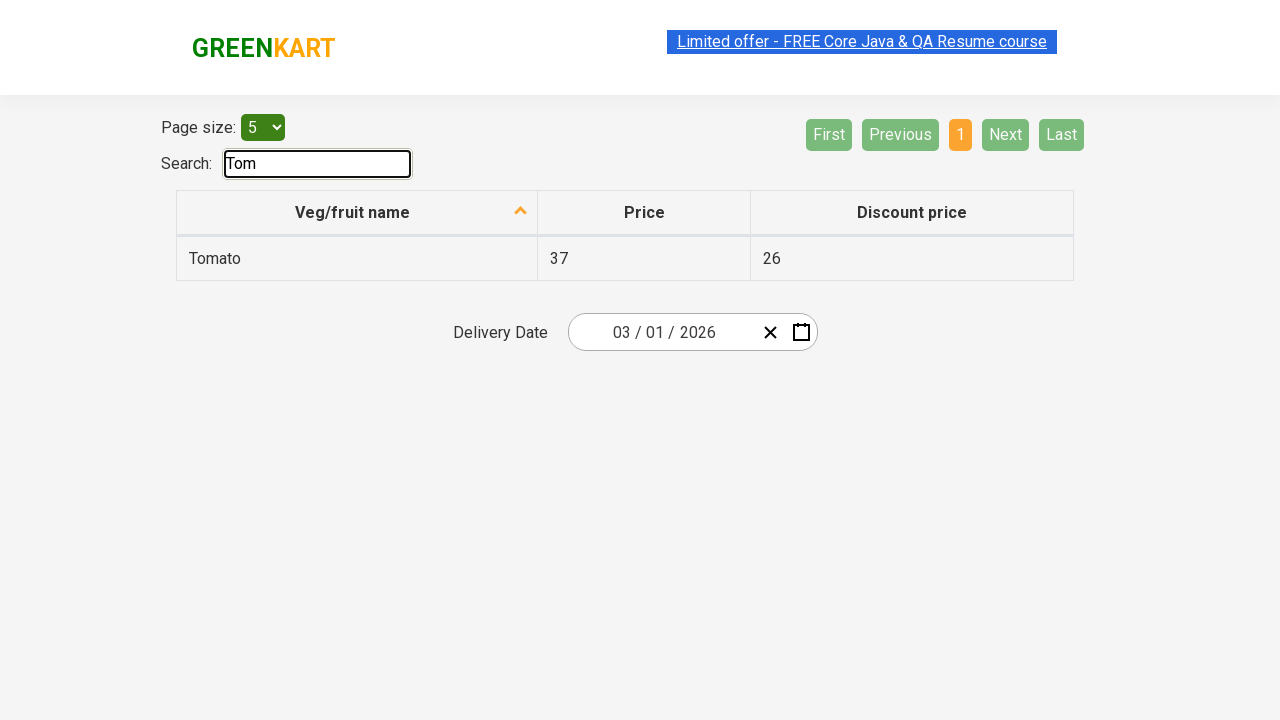

Search results loaded on Top Deals page
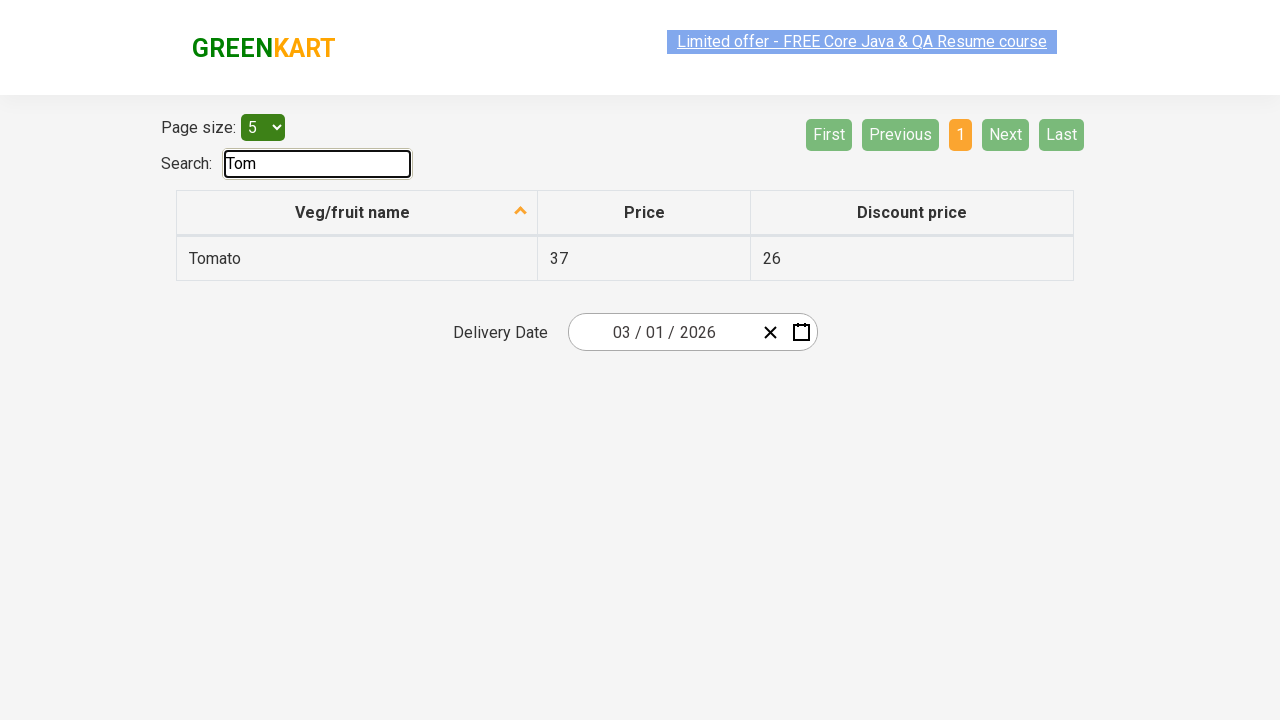

Extracted product name from Top Deals page: 'Tomato'
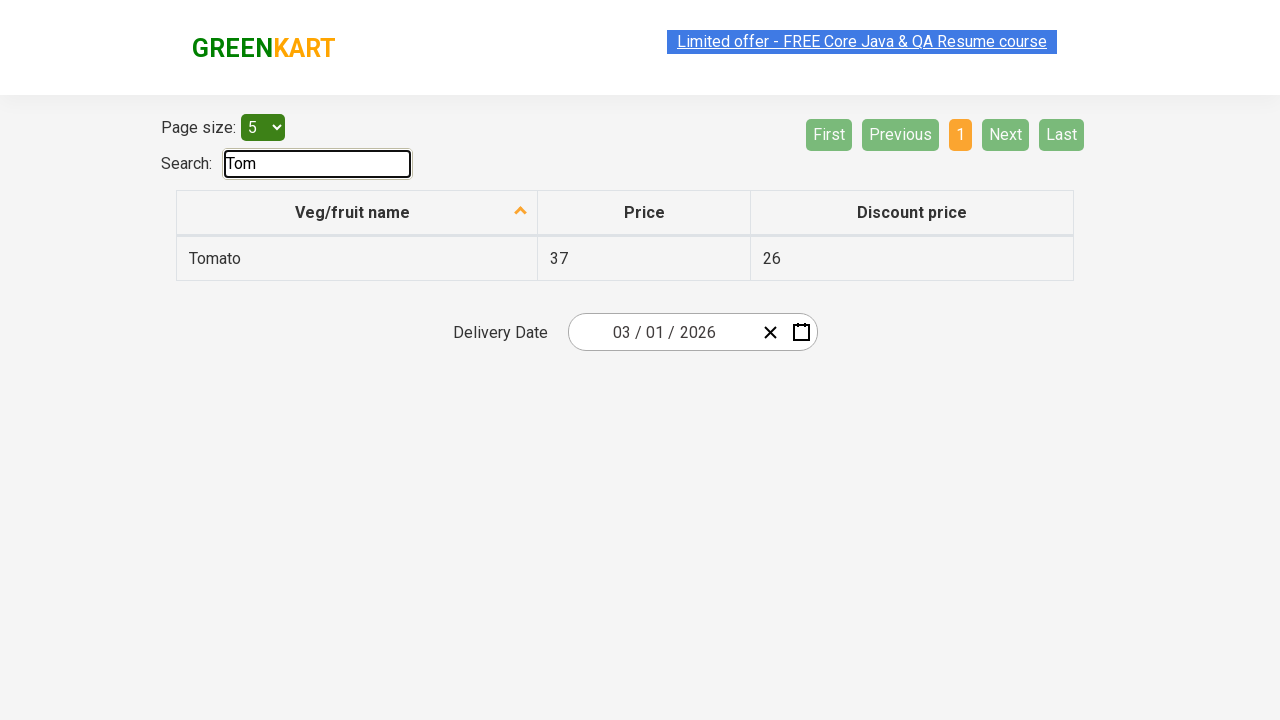

Validated product names match: 'Tomato' == 'Tomato'
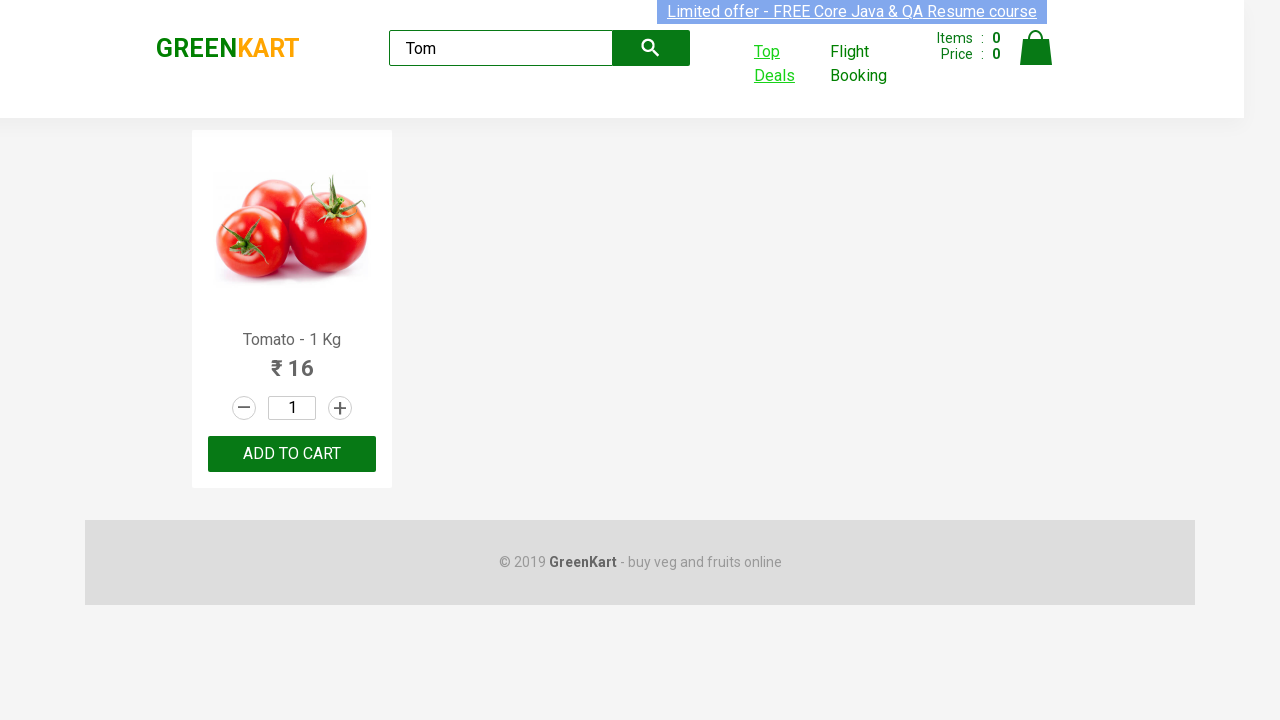

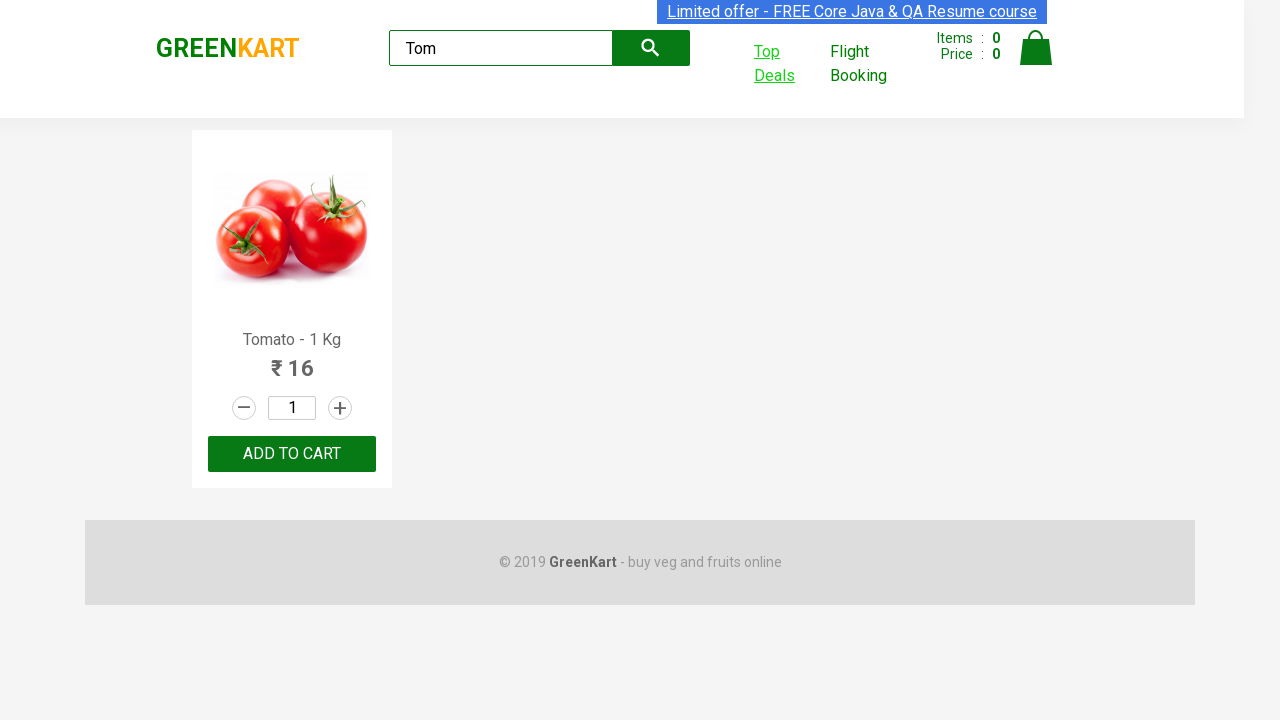